Tests dynamic controls page by clicking a button to remove a checkbox and verifying a success message appears

Starting URL: https://the-internet.herokuapp.com/dynamic_controls

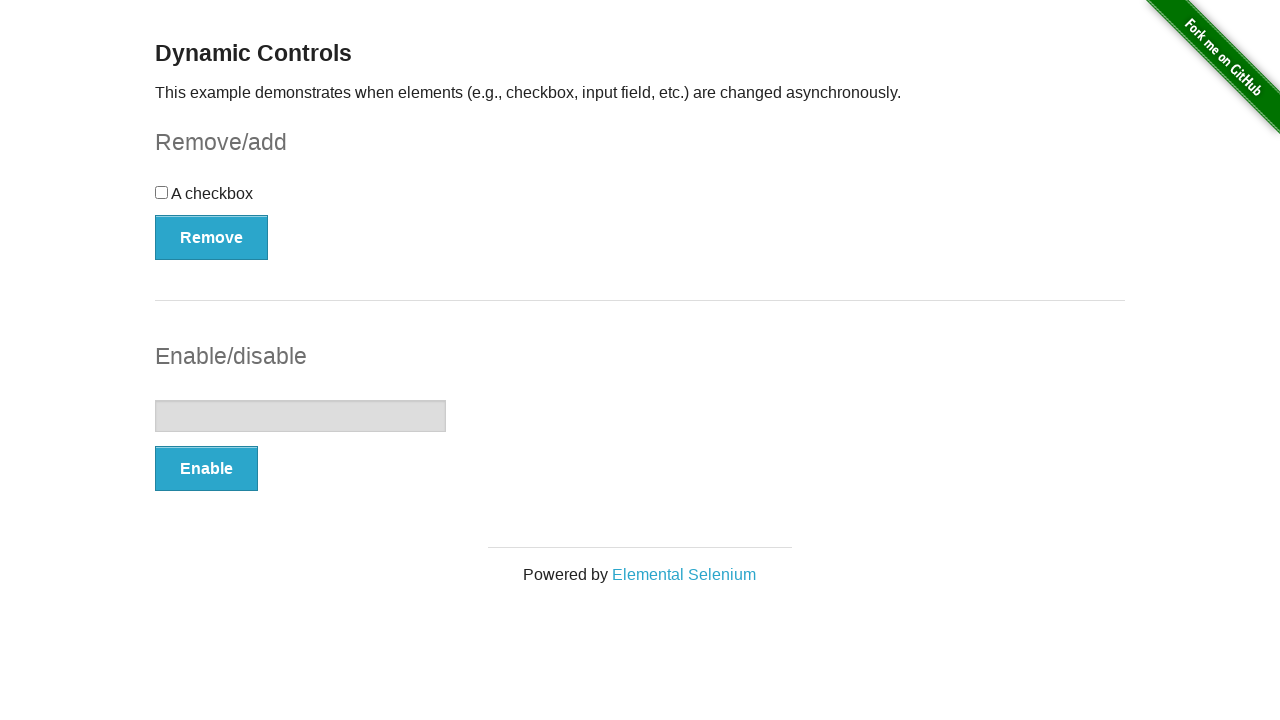

Navigated to dynamic controls page
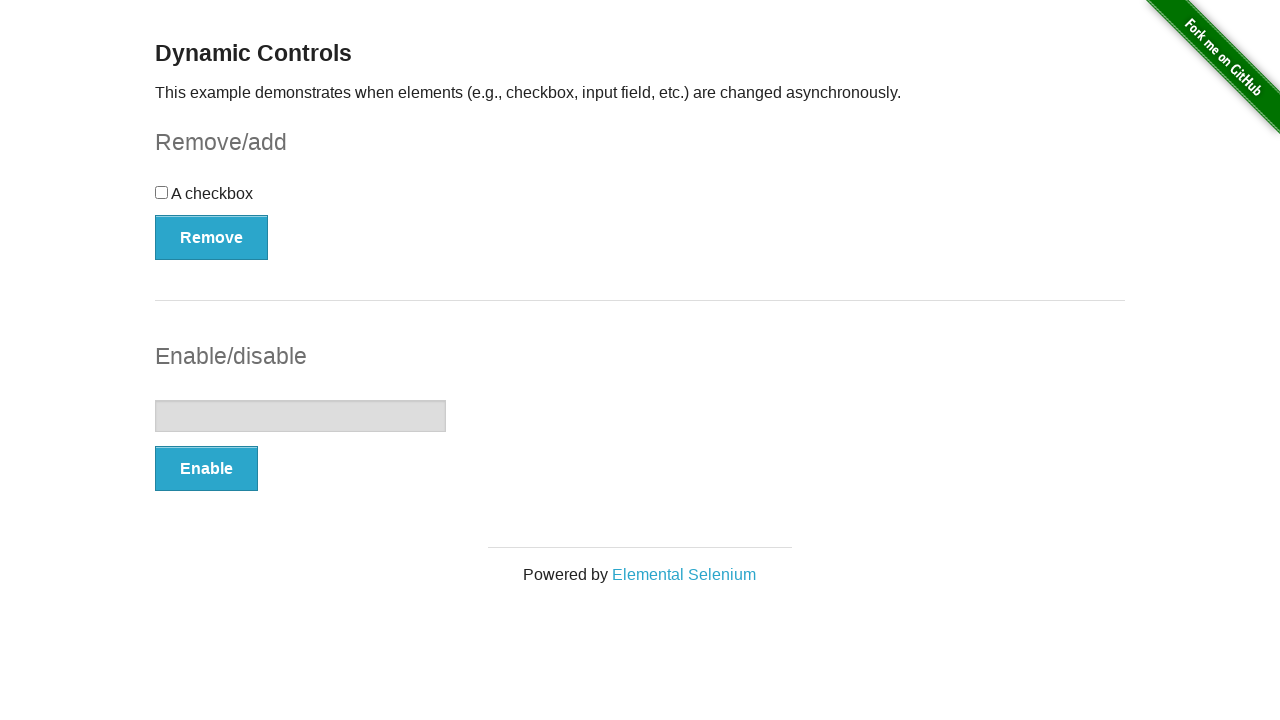

Clicked the remove button in checkbox example section at (212, 237) on #checkbox-example > button
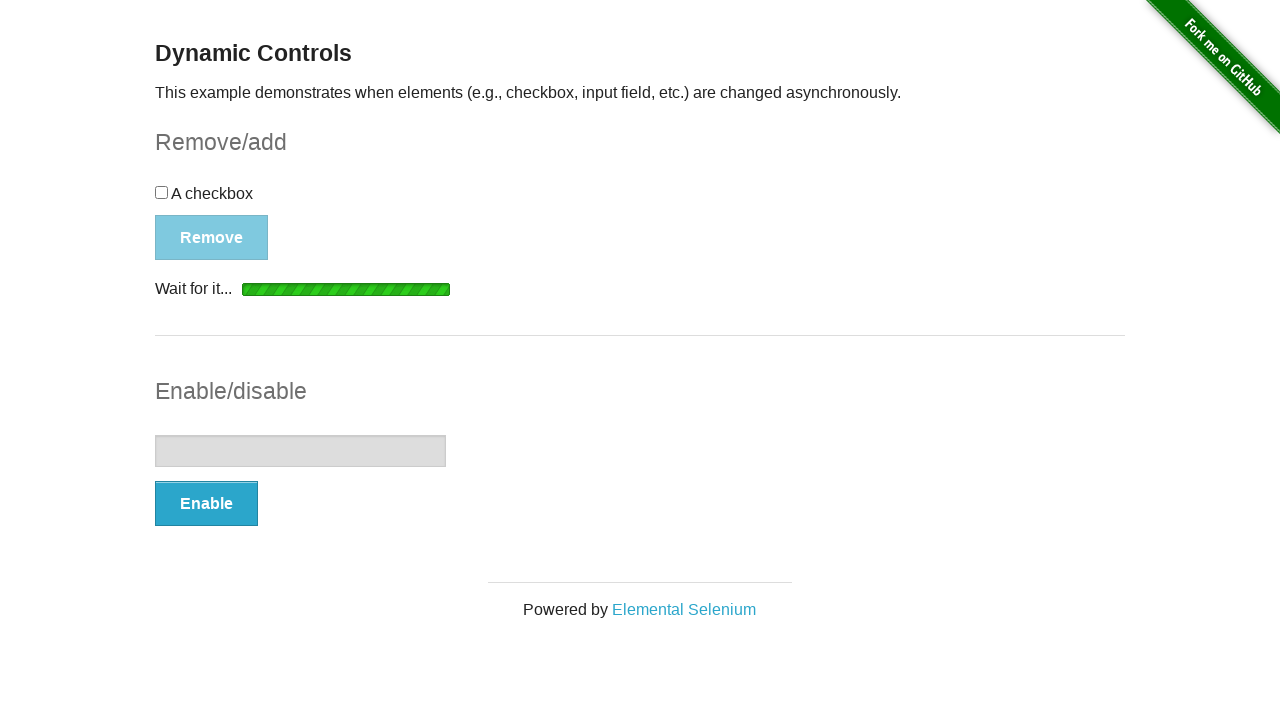

Success message appeared after removing checkbox
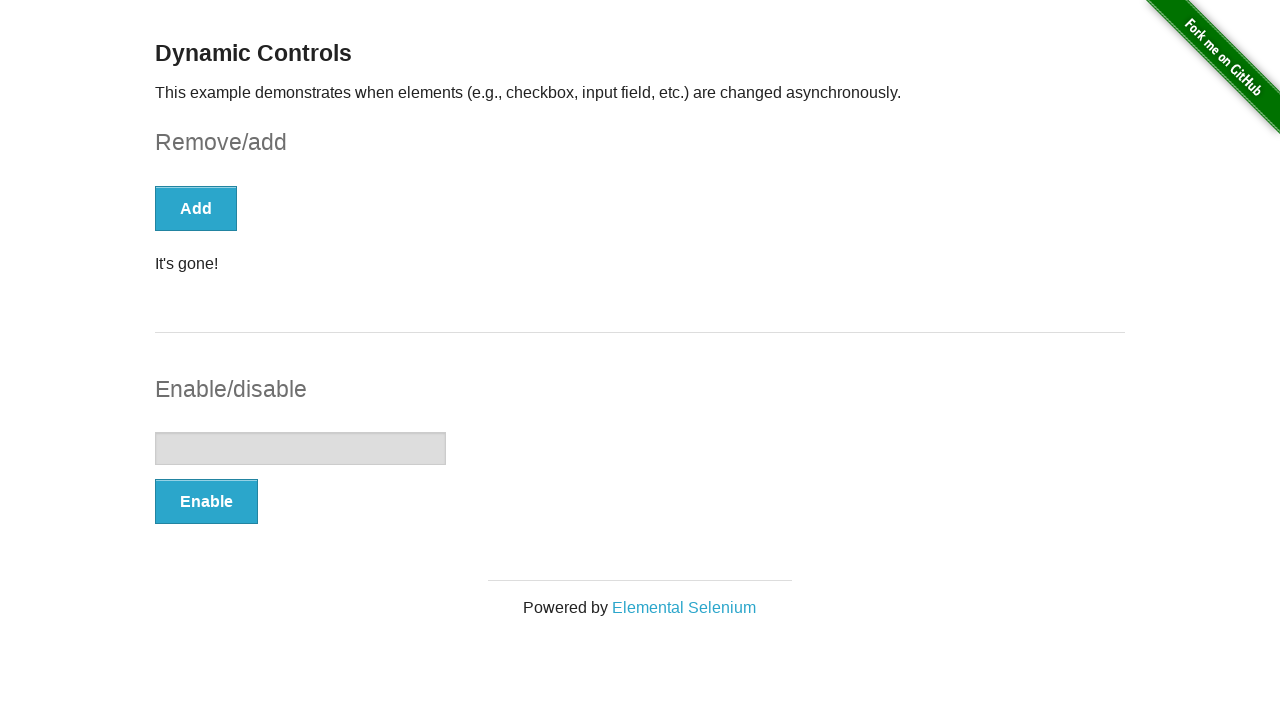

Verified success message is visible
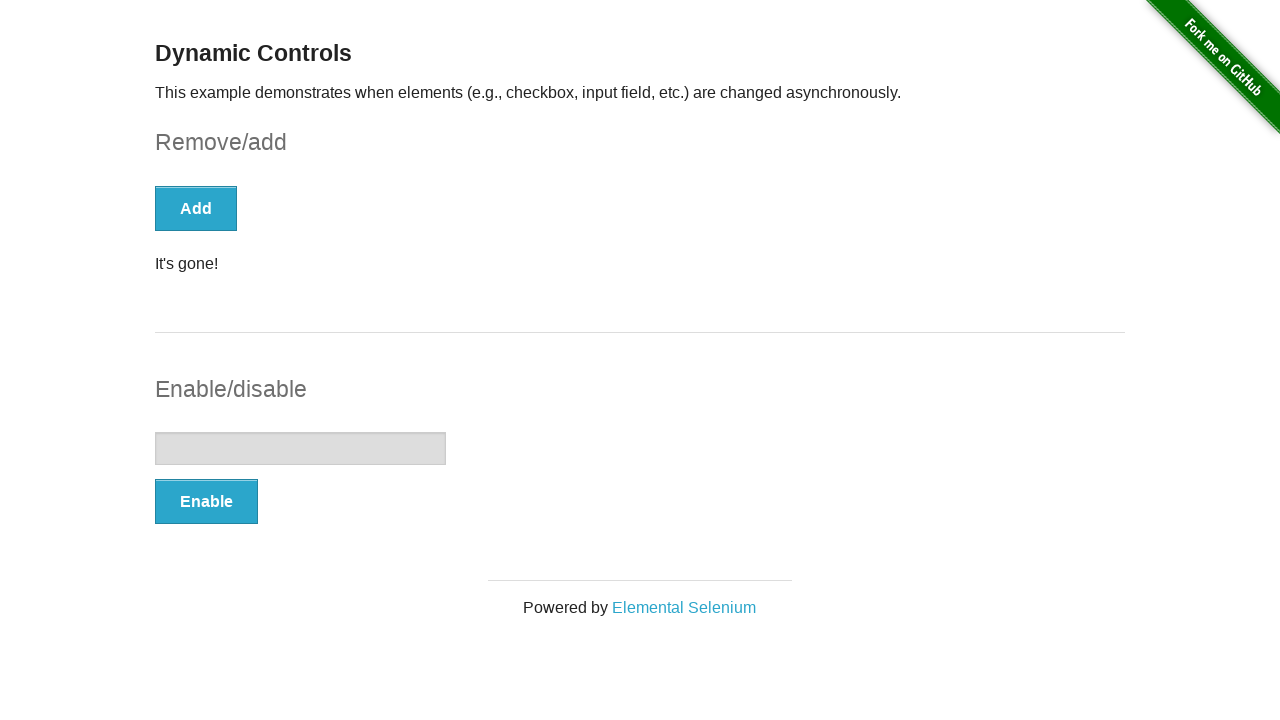

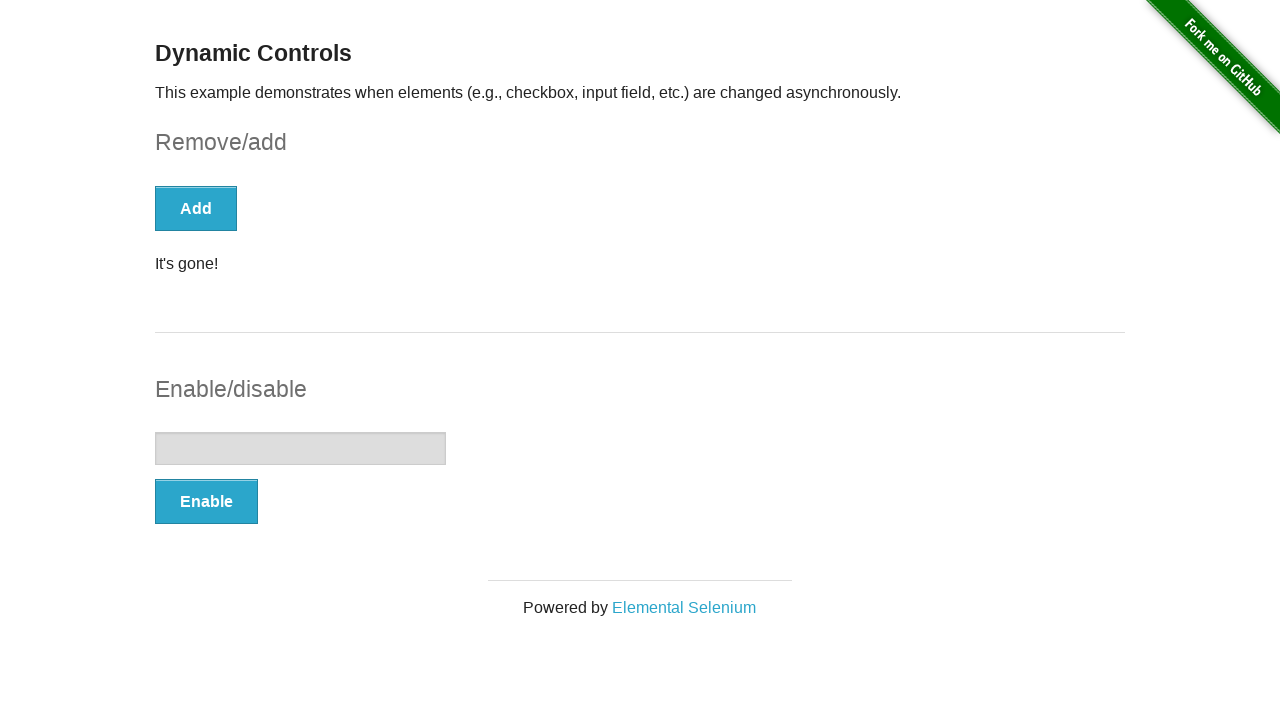